Navigates sequentially through multiple websites (tiket.com, tokopedia.com, orangsiber.com, demoqa.com, automatetheboringstuff.com) and retrieves the title of each page

Starting URL: https://tiket.com

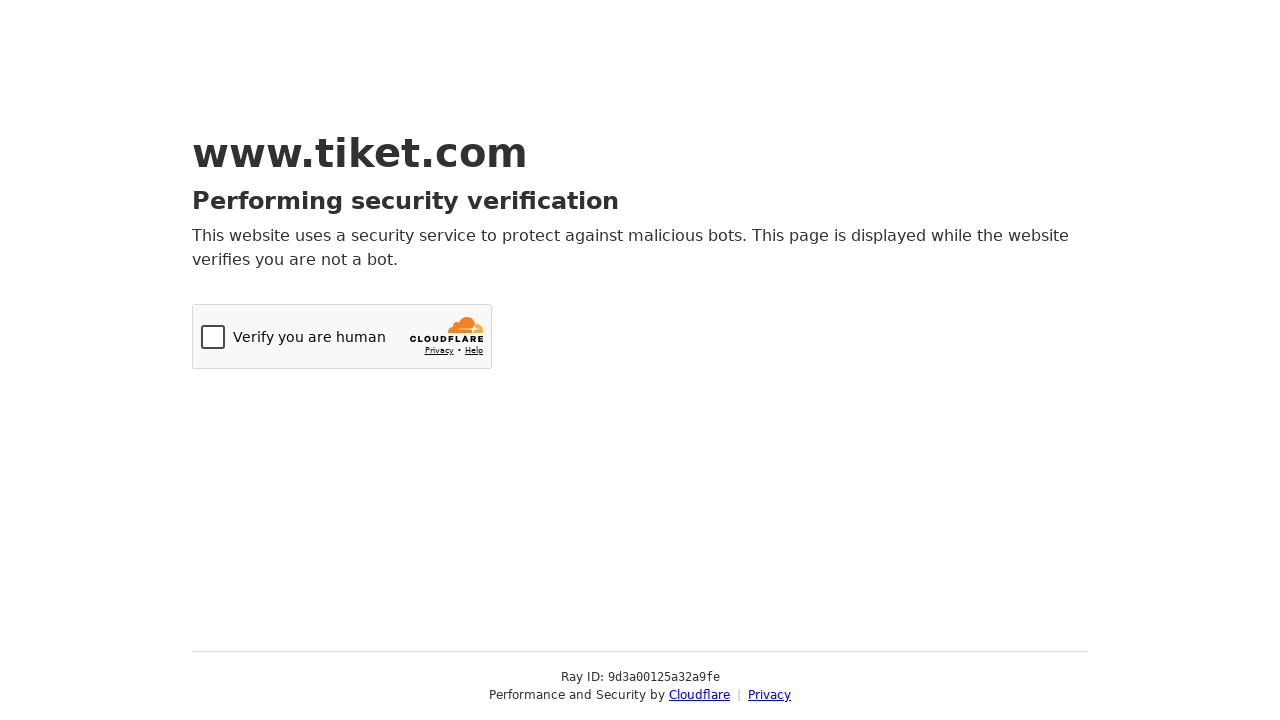

Retrieved page title: Just a moment...
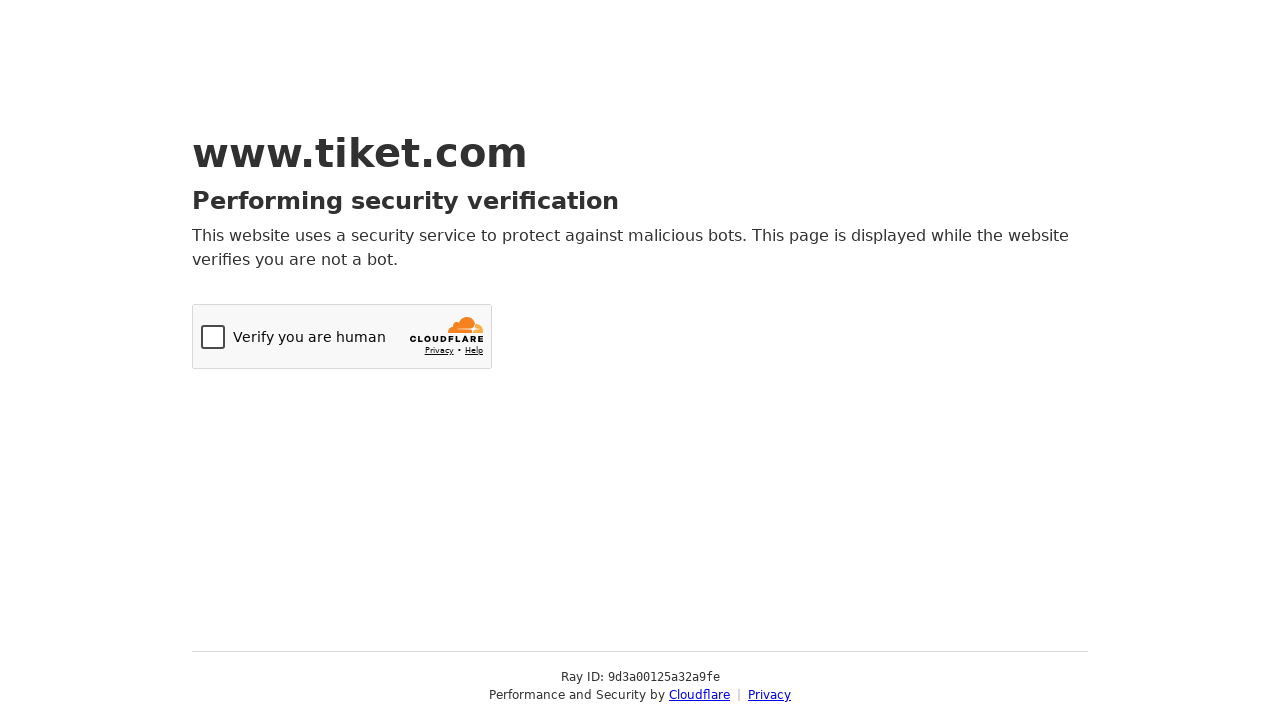

Navigated to https://tokopedia.com
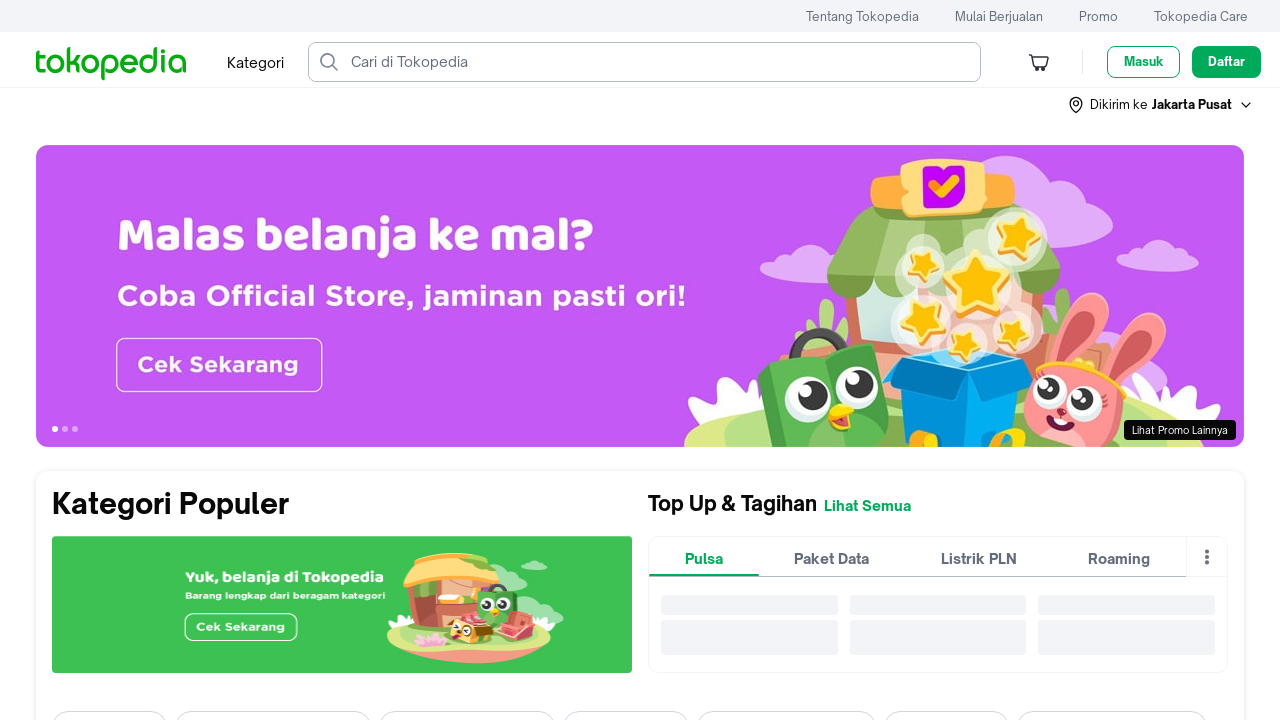

Retrieved page title: Situs Jual Beli Online Terlengkap, Mudah & Aman | Tokopedia
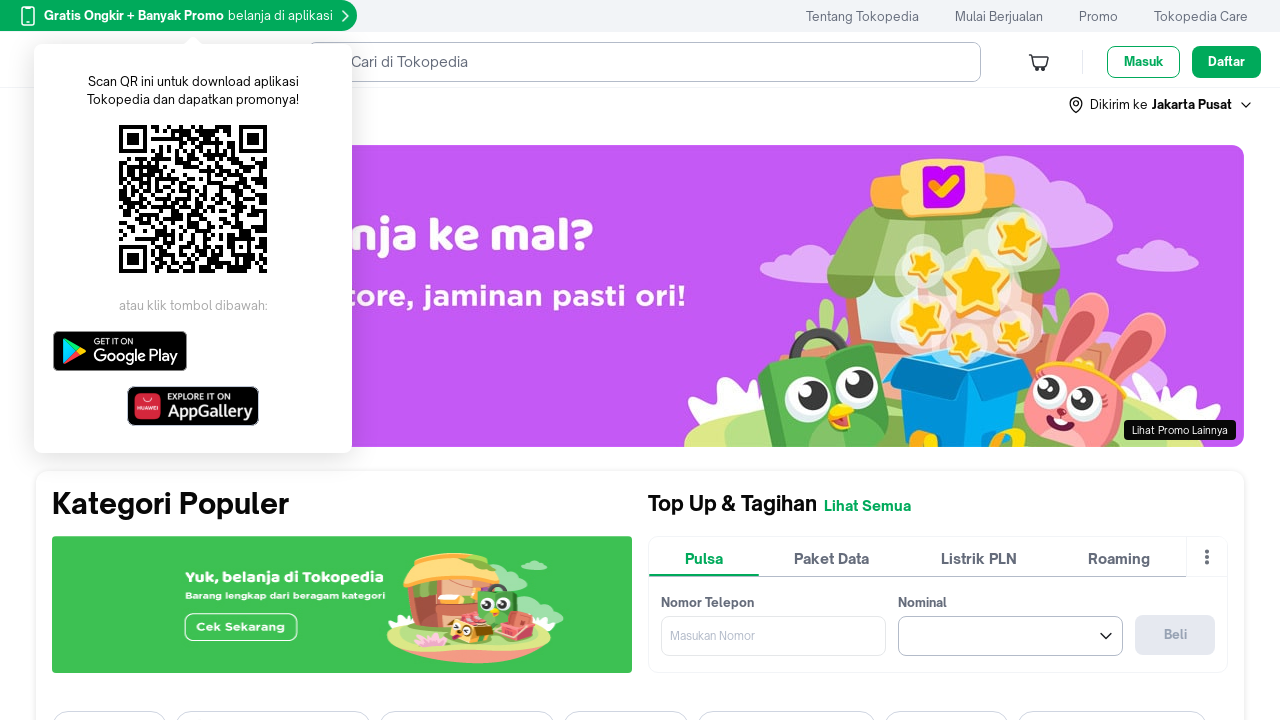

Navigated to https://orangsiber.com
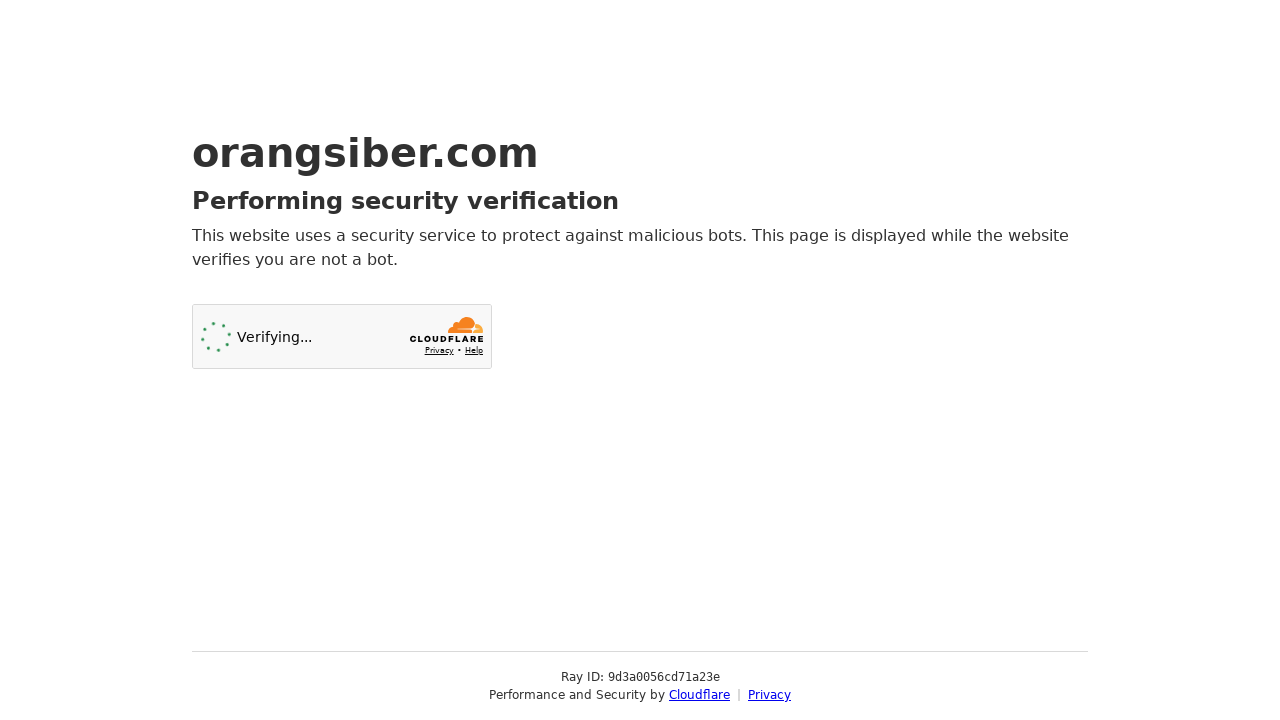

Retrieved page title: Just a moment...
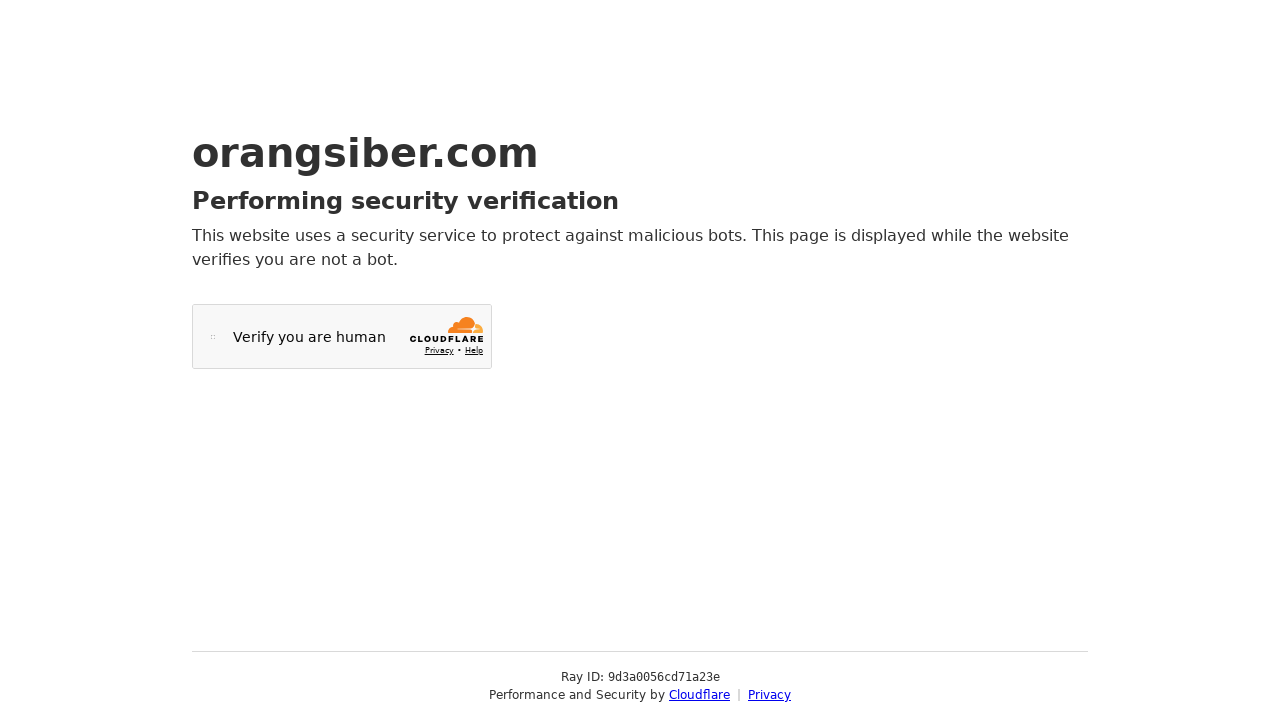

Navigated to https://demoqa.com
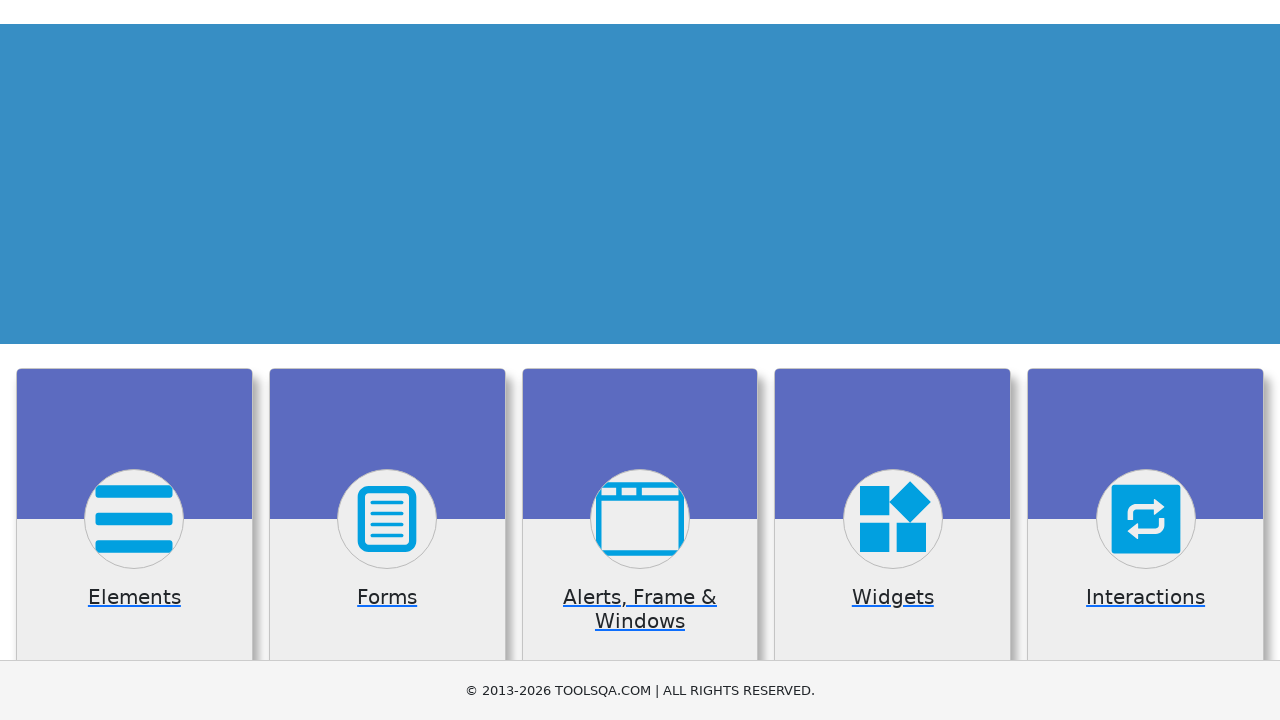

Retrieved page title: demosite
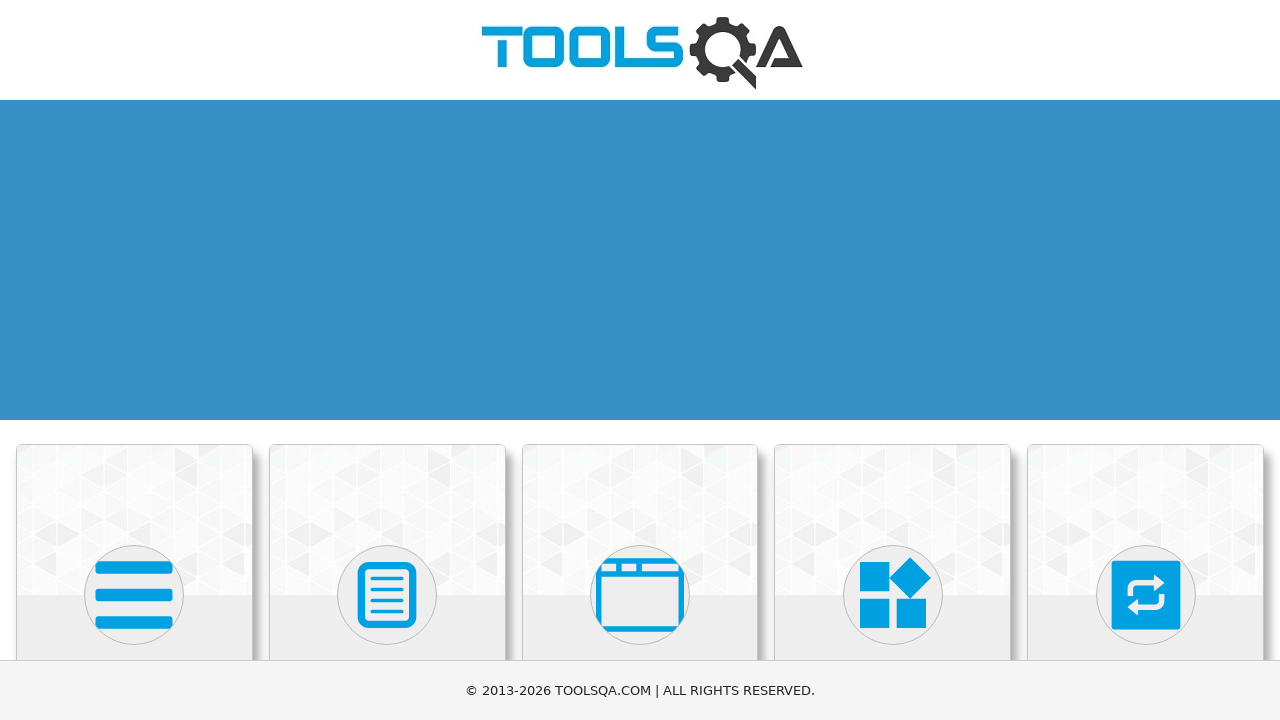

Navigated to https://automatetheboringstuff.com
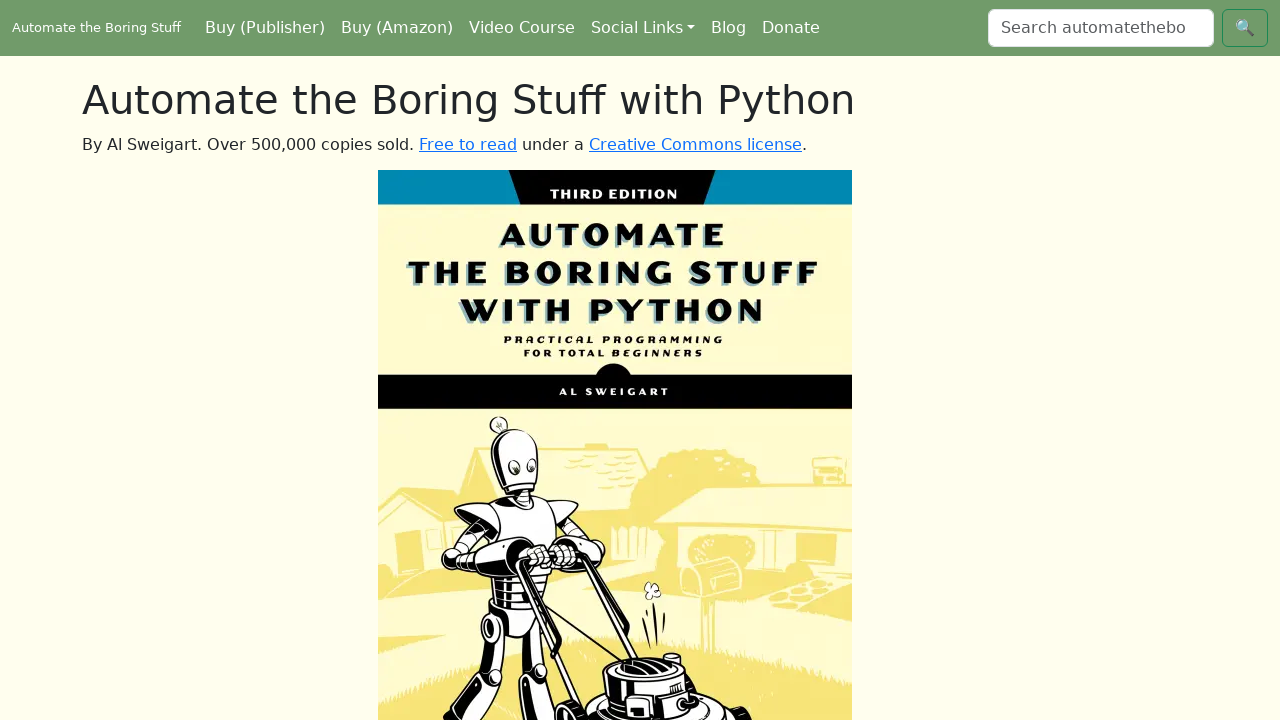

Retrieved page title: Automate the Boring Stuff with Python - Automate the Boring Stuff with Python
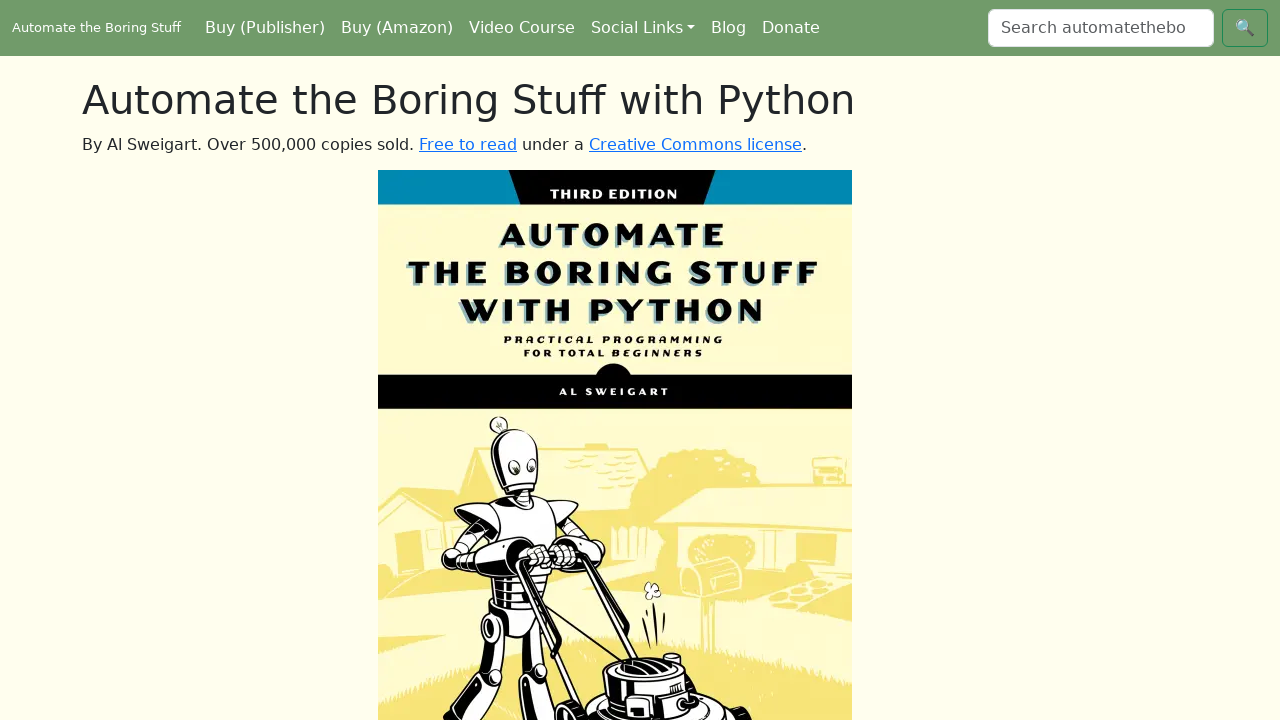

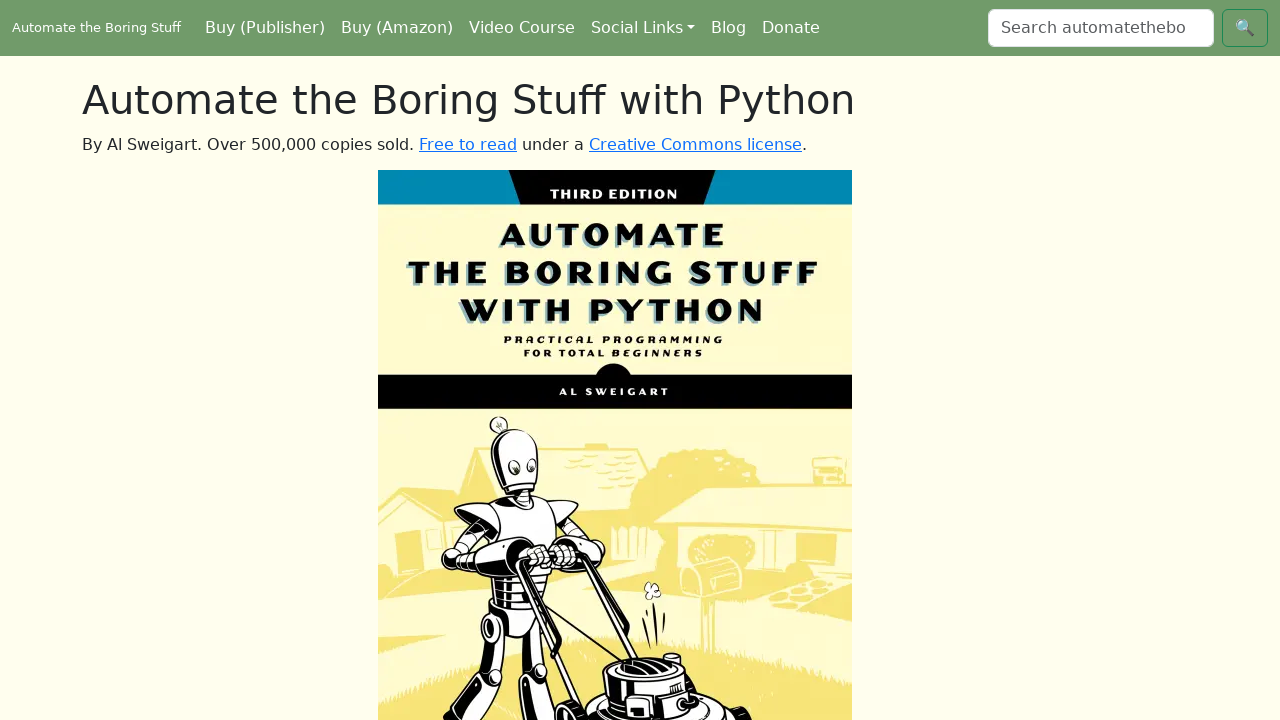